Tests XPath selectors with AND/OR operators by filling form fields on a registration page

Starting URL: https://demo.automationtesting.in/Register.html

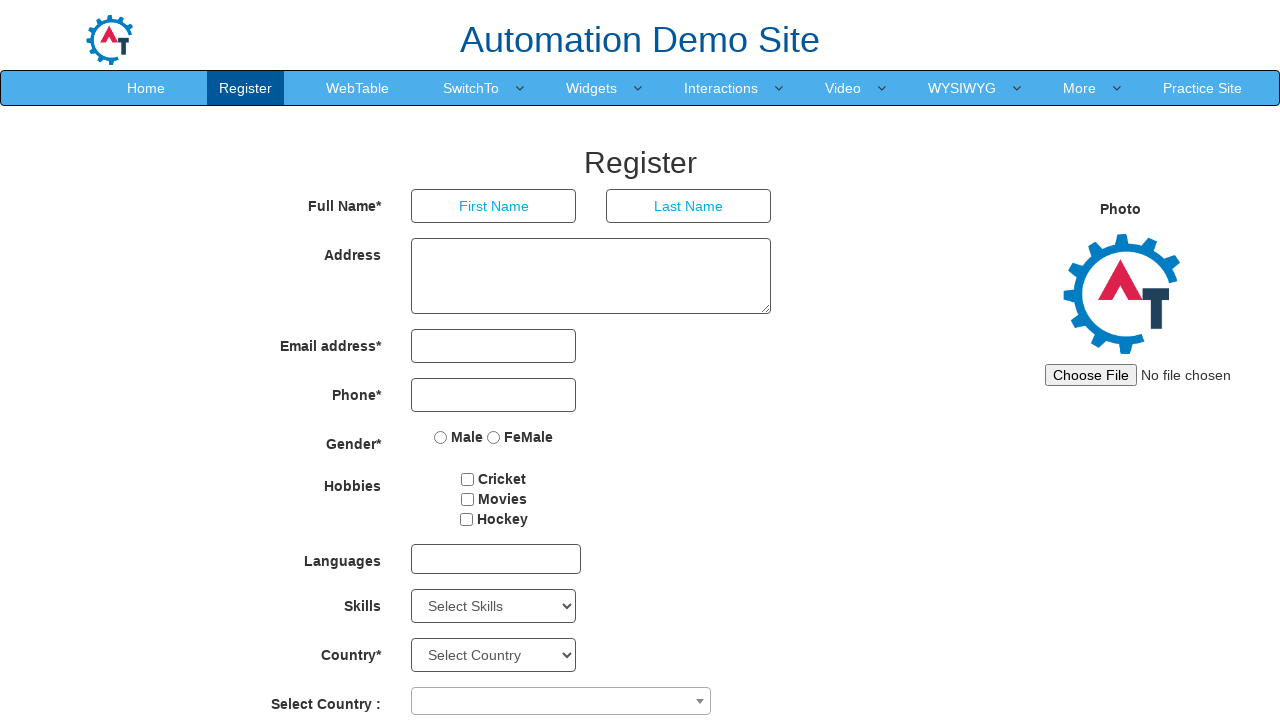

Filled first name field using XPath OR operator (placeholder OR type) on //input[@placeholder="First Name" or @type="te"]
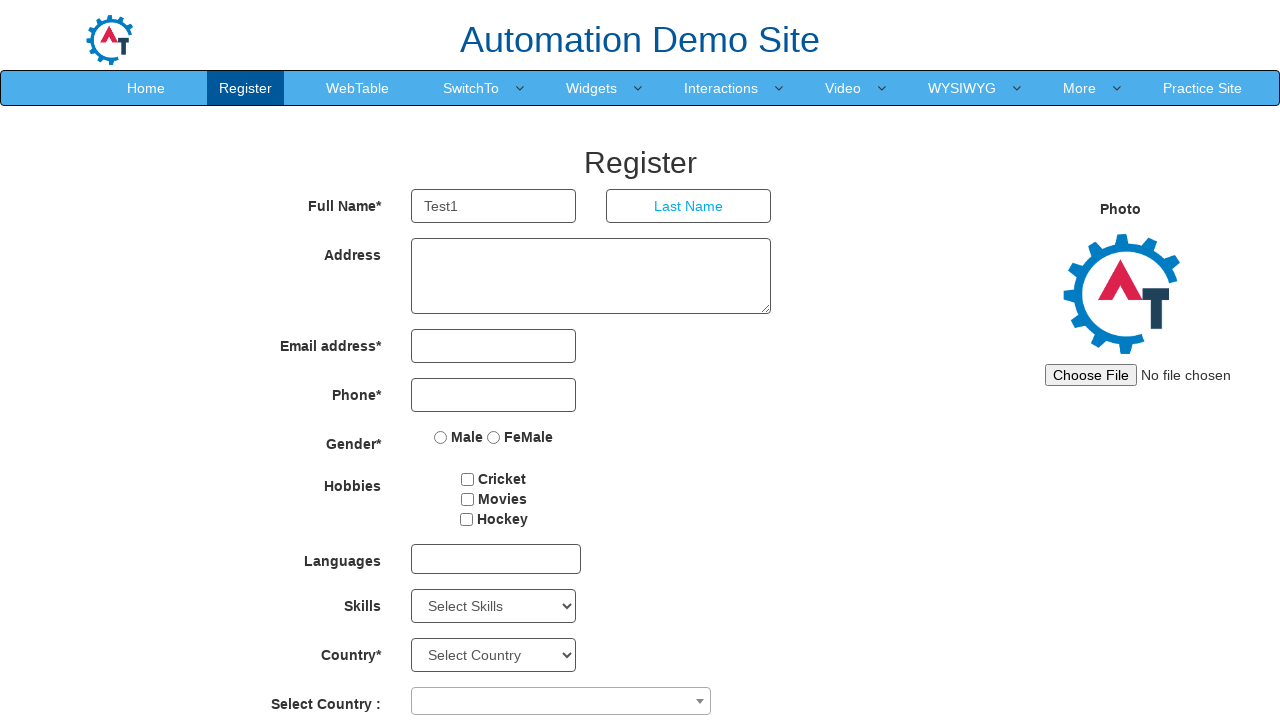

Filled field using XPath OR operator with partial placeholder match on //input[@placeholder="First Nam" or @type="text"]
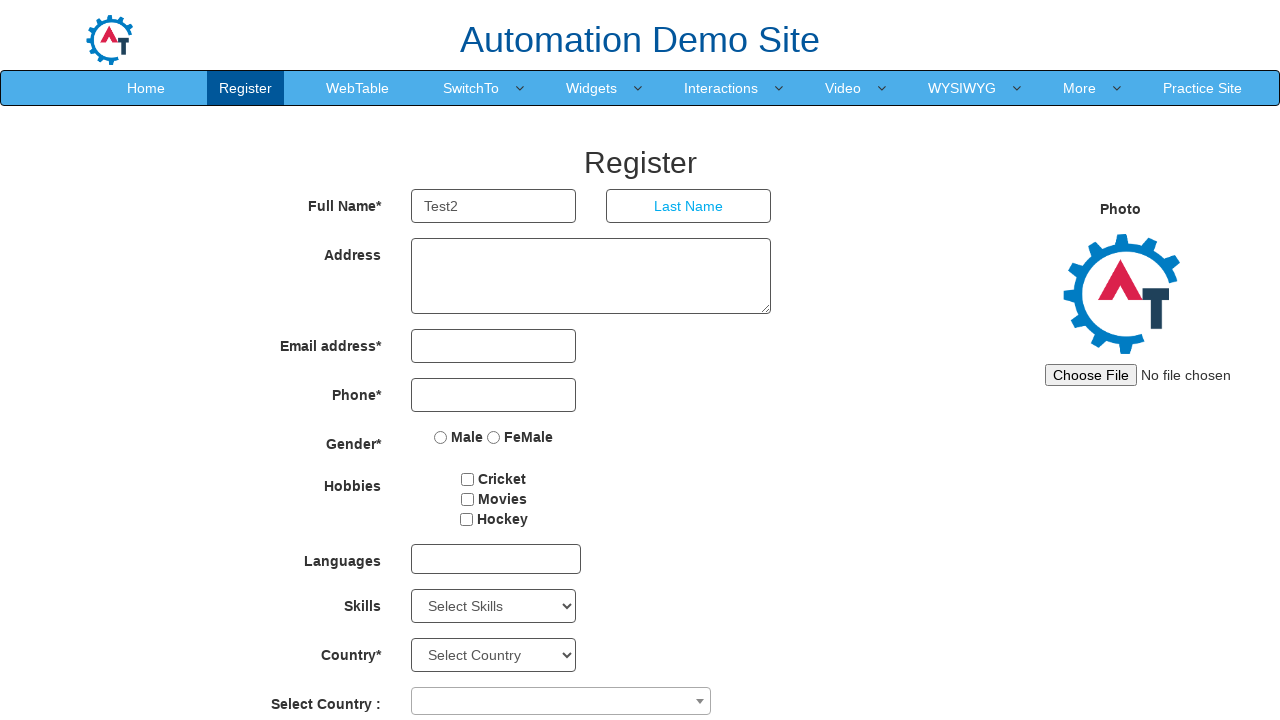

Filled first name field using XPath AND operator (both placeholder and type must match) on //input[@placeholder="First Name" and @type="text"]
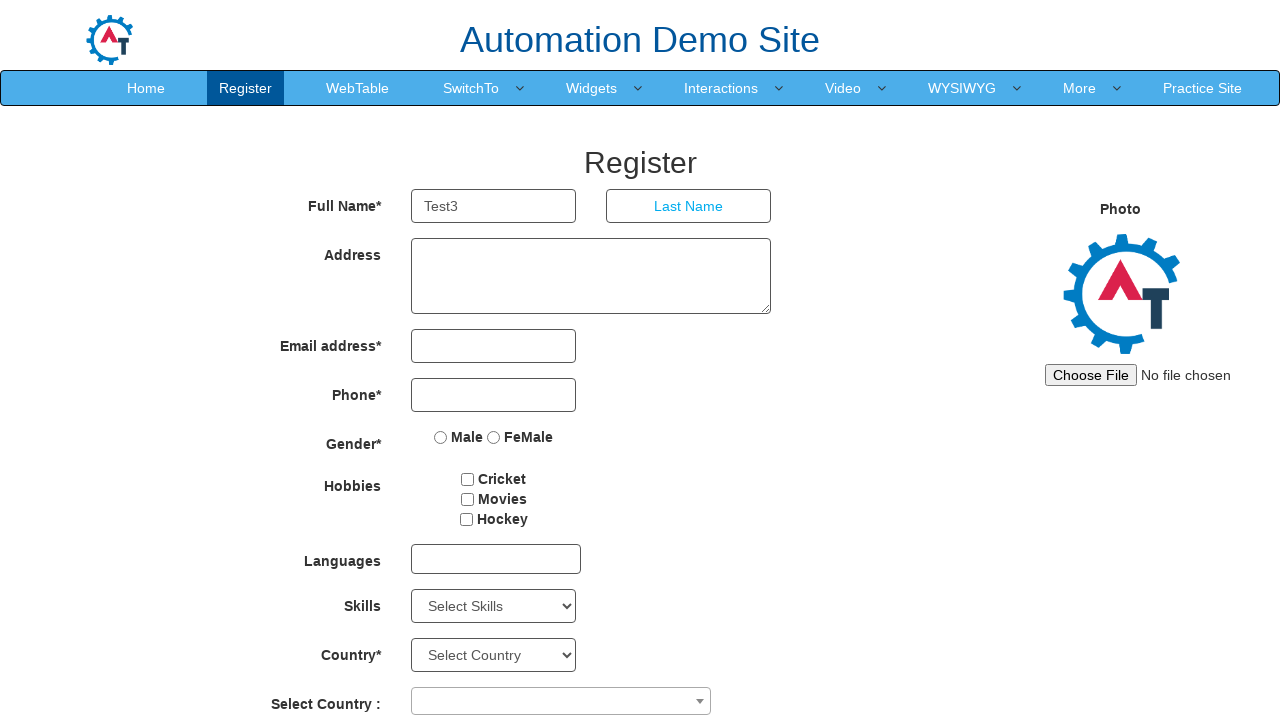

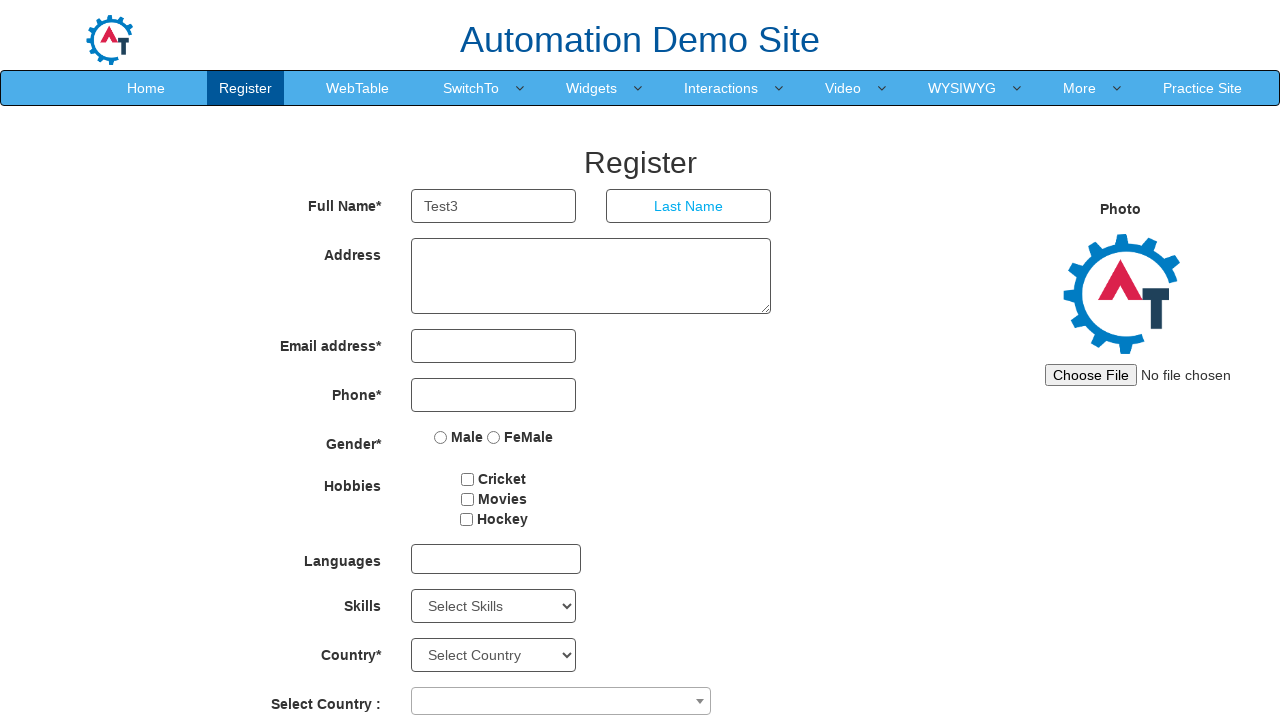